Tests mouse hover interaction by moving to and clicking on the CVC hint element to trigger a tooltip or hint display.

Starting URL: https://sandbox.cardpay.com/MI/cardpayment2.html?orderXml=PE9SREVSIFdBTExFVF9JRD0nODI5OScgT1JERVJfTlVNQkVSPSc0NTgyMTEnIEFNT1VOVD0nMjkxLjg2JyBDVVJSRU5DWT0nRVVSJyAgRU1BSUw9J2N1c3RvbWVyQGV4YW1wbGUuY29tJz4KPEFERFJFU1MgQ09VTlRSWT0nVVNBJyBTVEFURT0nTlknIFpJUD0nMTAwMDEnIENJVFk9J05ZJyBTVFJFRVQ9JzY3NyBTVFJFRVQnIFBIT05FPSc4NzY5OTA5MCcgVFlQRT0nQklMTElORycvPgo8L09SREVSPg==&sha512=998150a2b27484b776a1628bfe7505a9cb430f276dfa35b14315c1c8f03381a90490f6608f0dcff789273e05926cd782e1bb941418a9673f43c47595aa7b8b0d

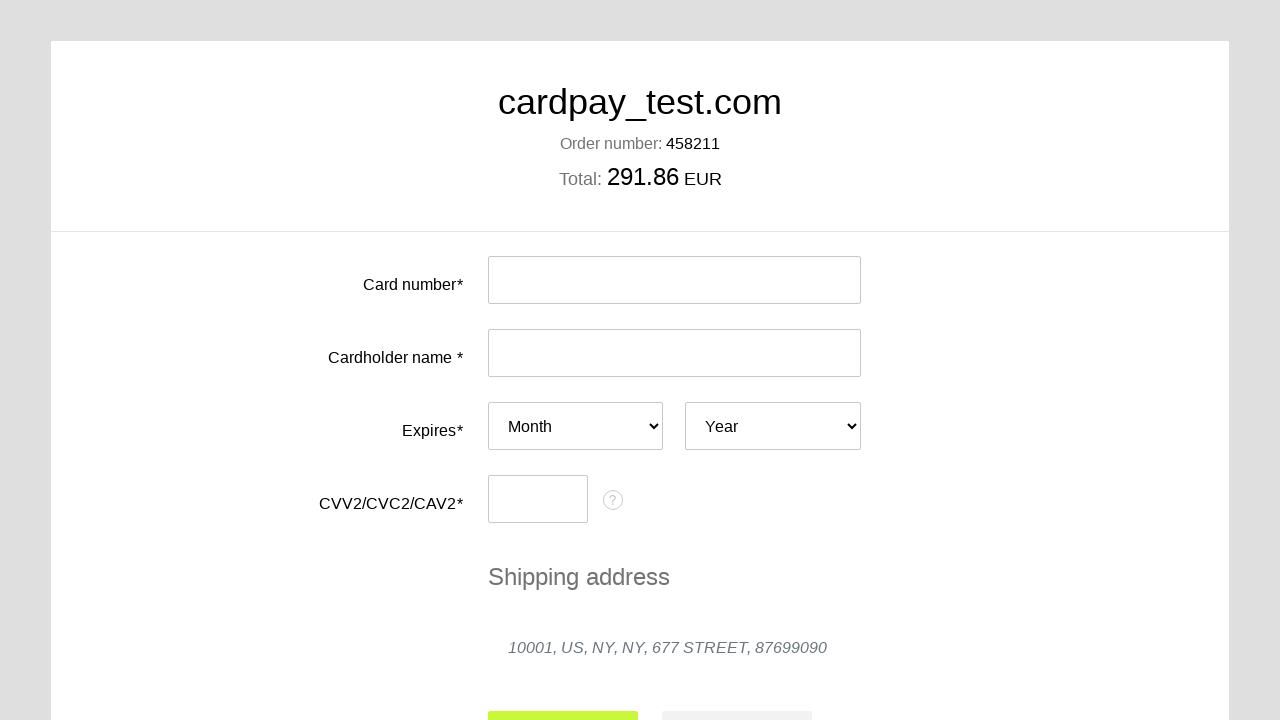

Hovered over CVC hint element to trigger tooltip at (613, 500) on #cvc-hint
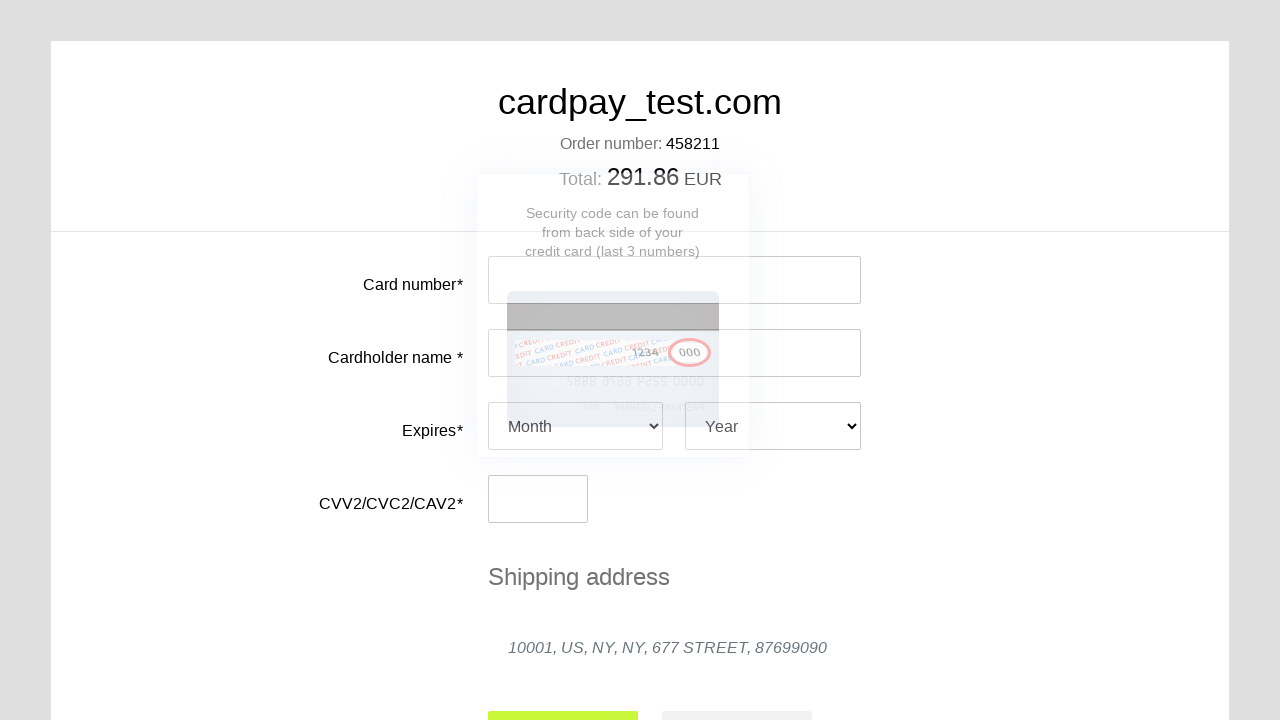

Clicked CVC hint element at (613, 500) on #cvc-hint
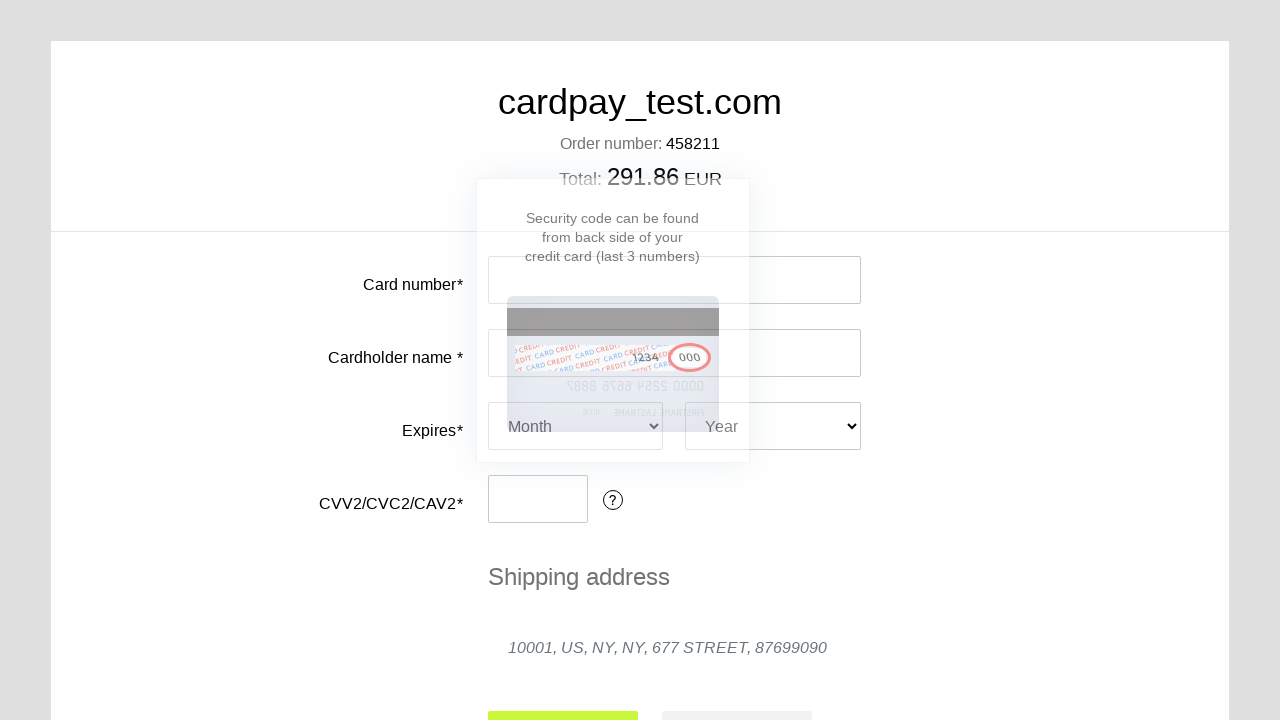

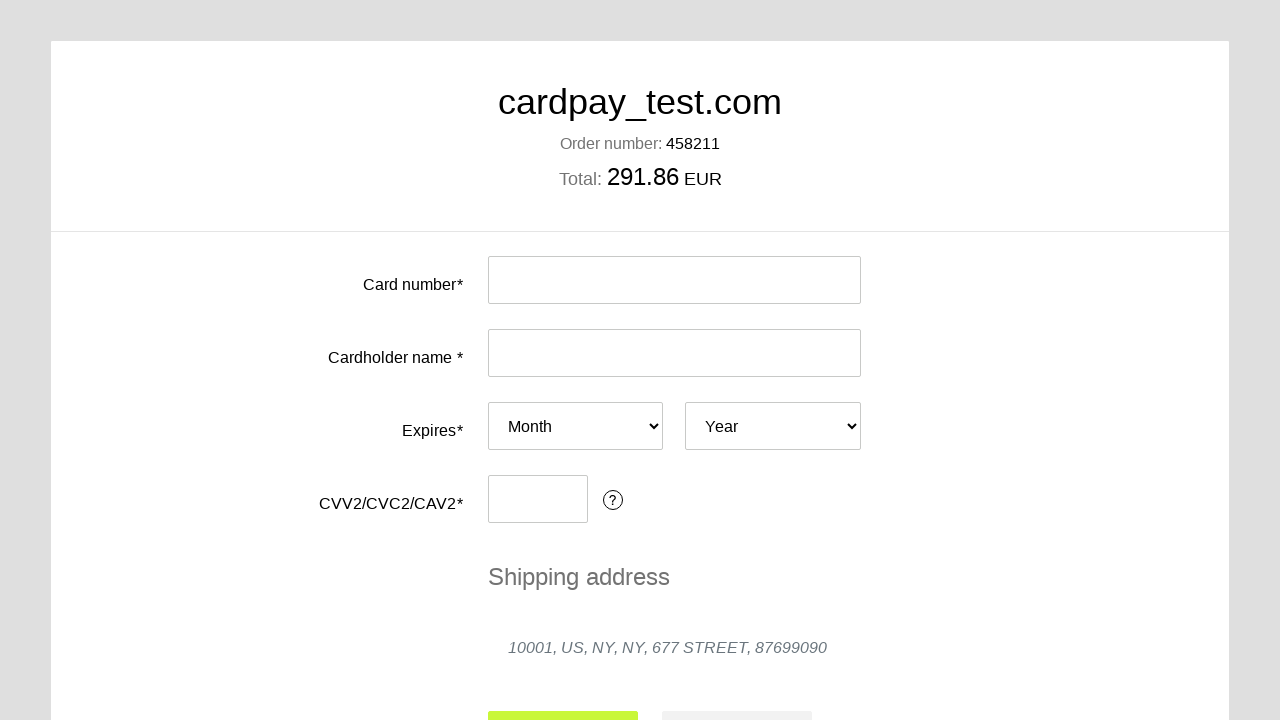